Tests that searching for 'ca' returns exactly 4 visible products

Starting URL: https://rahulshettyacademy.com/seleniumPractise/#/

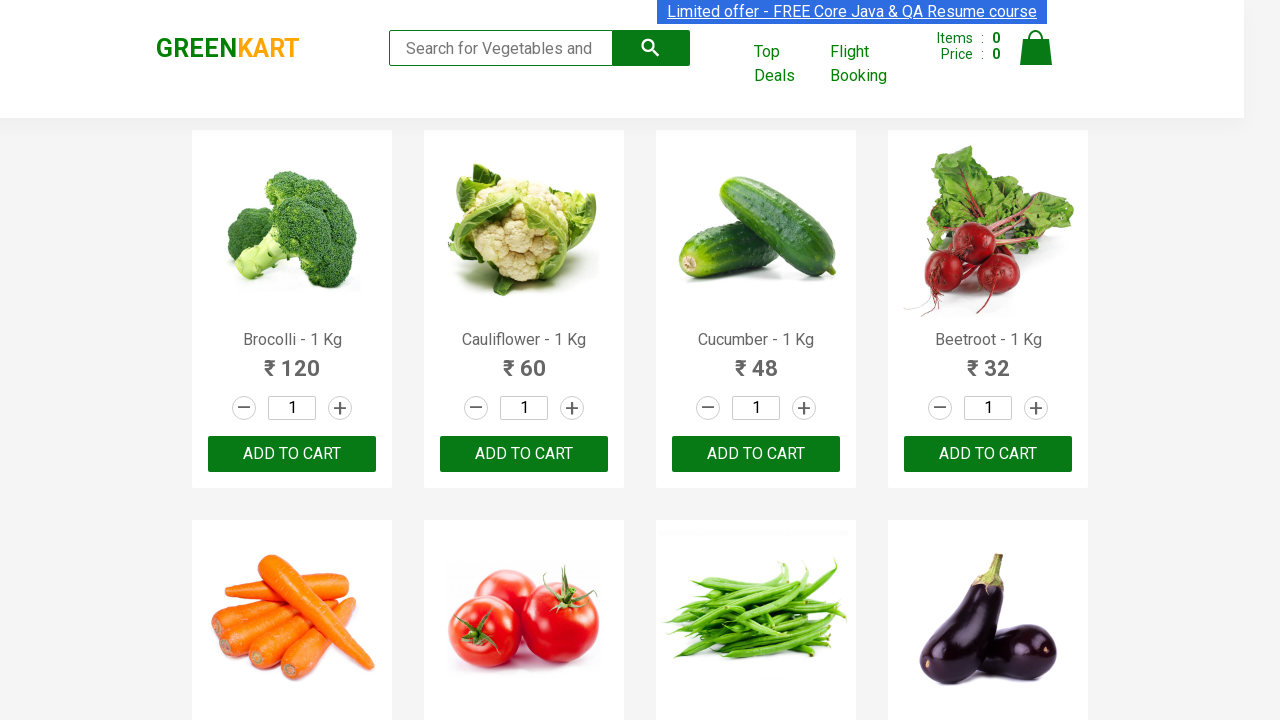

Filled search field with 'ca' on .search-keyword
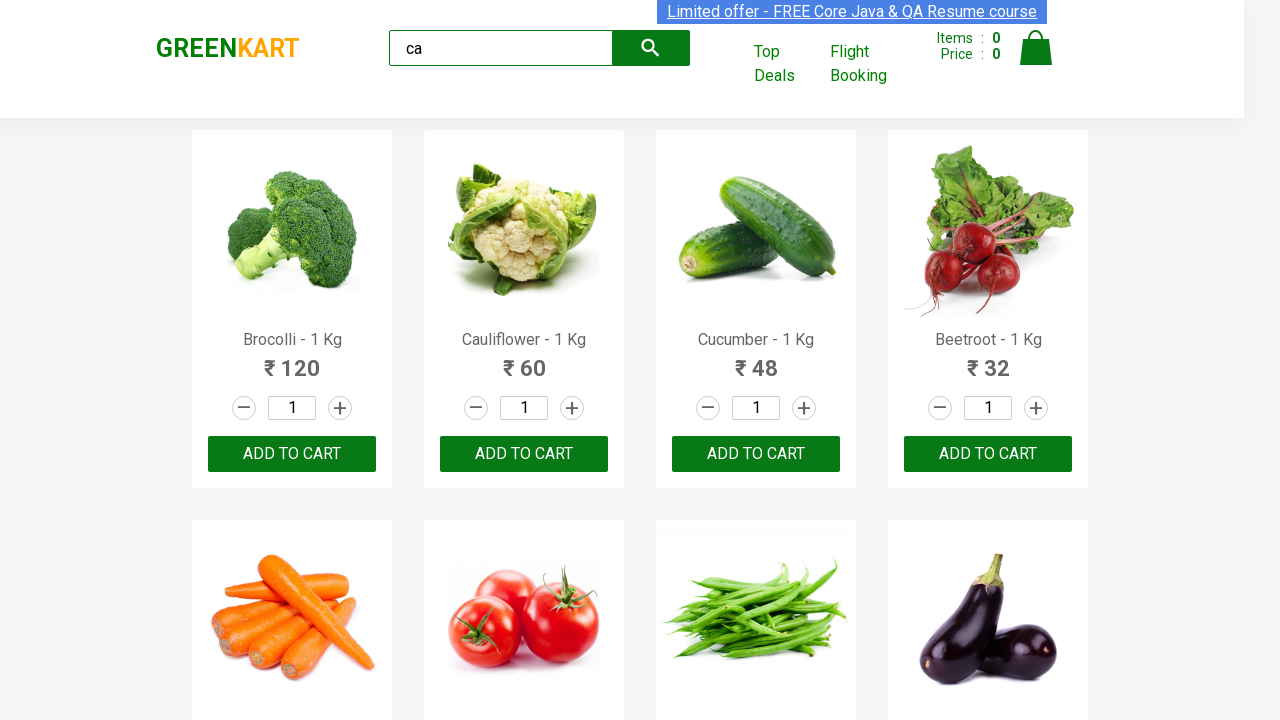

Products filtered and visible after searching for 'ca'
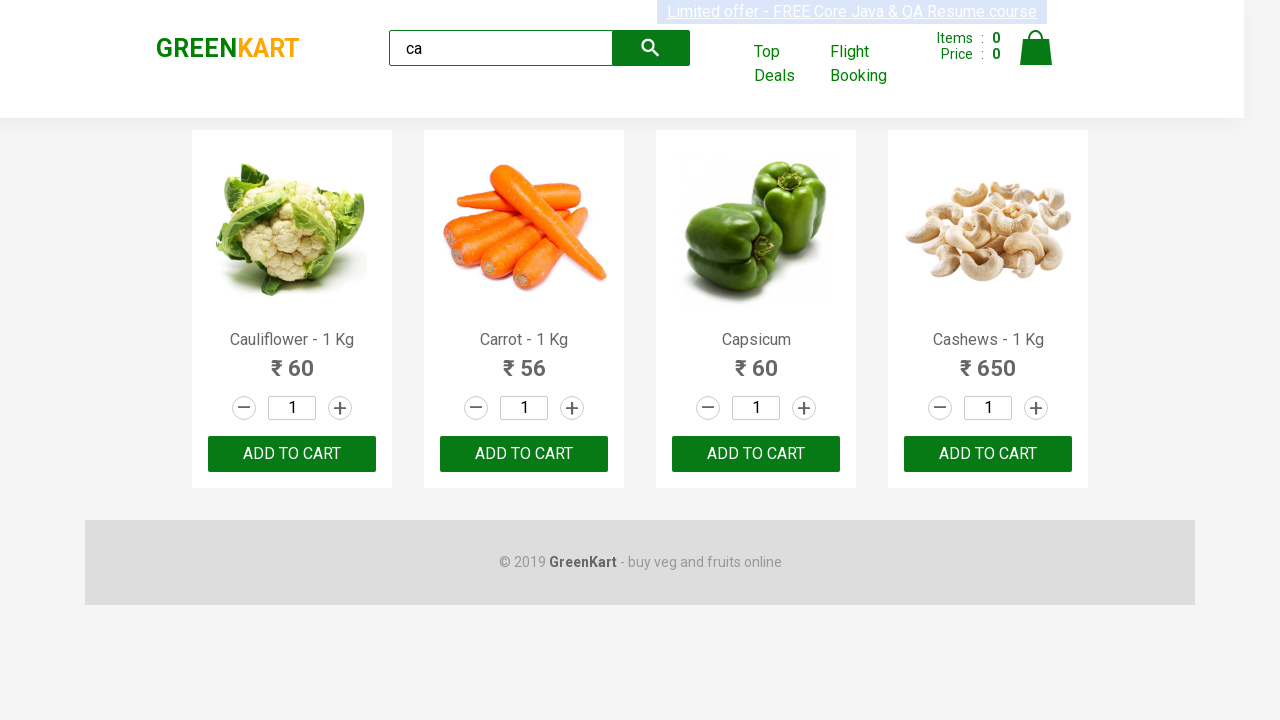

Verified that exactly 4 visible products are displayed
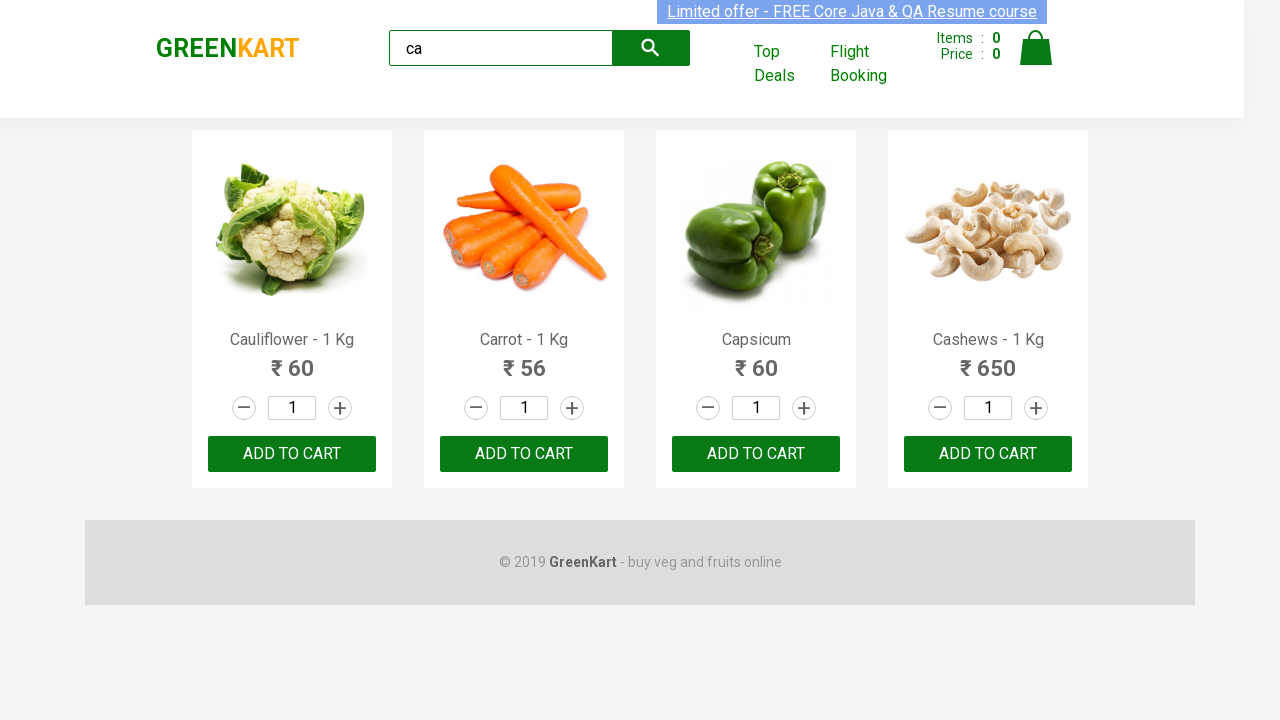

Assertion passed: hay un total de 4 visible products
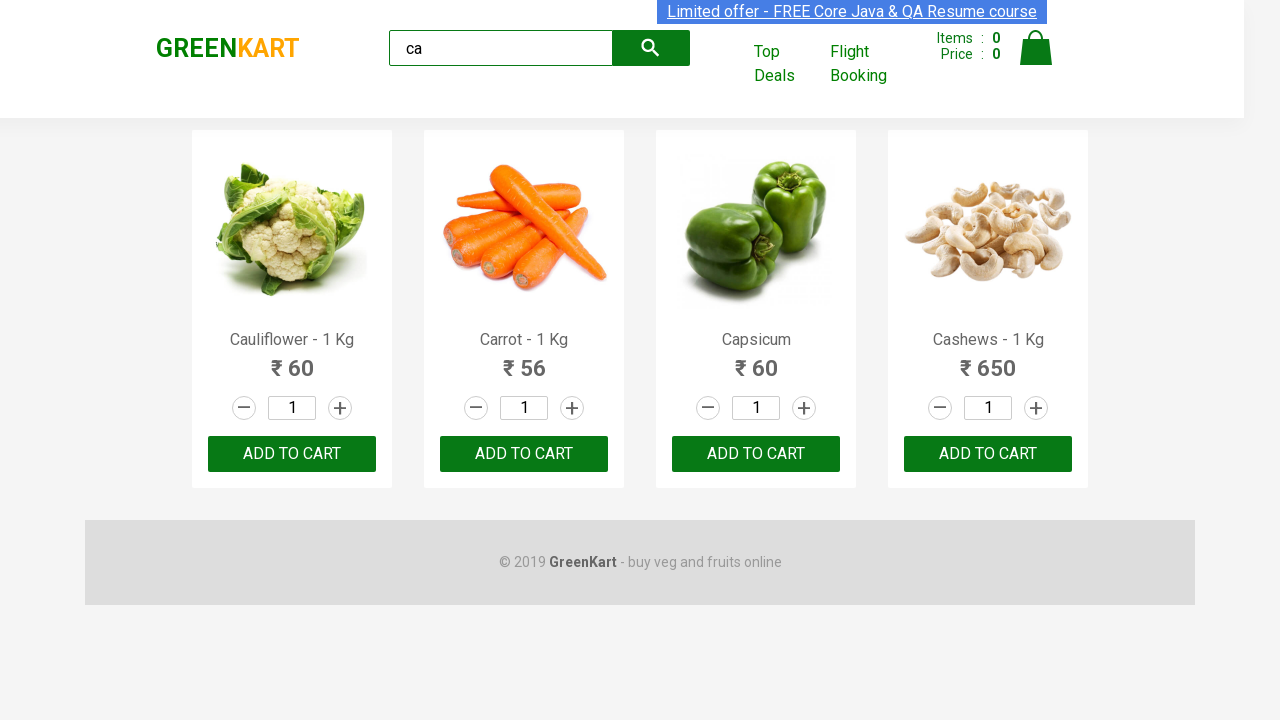

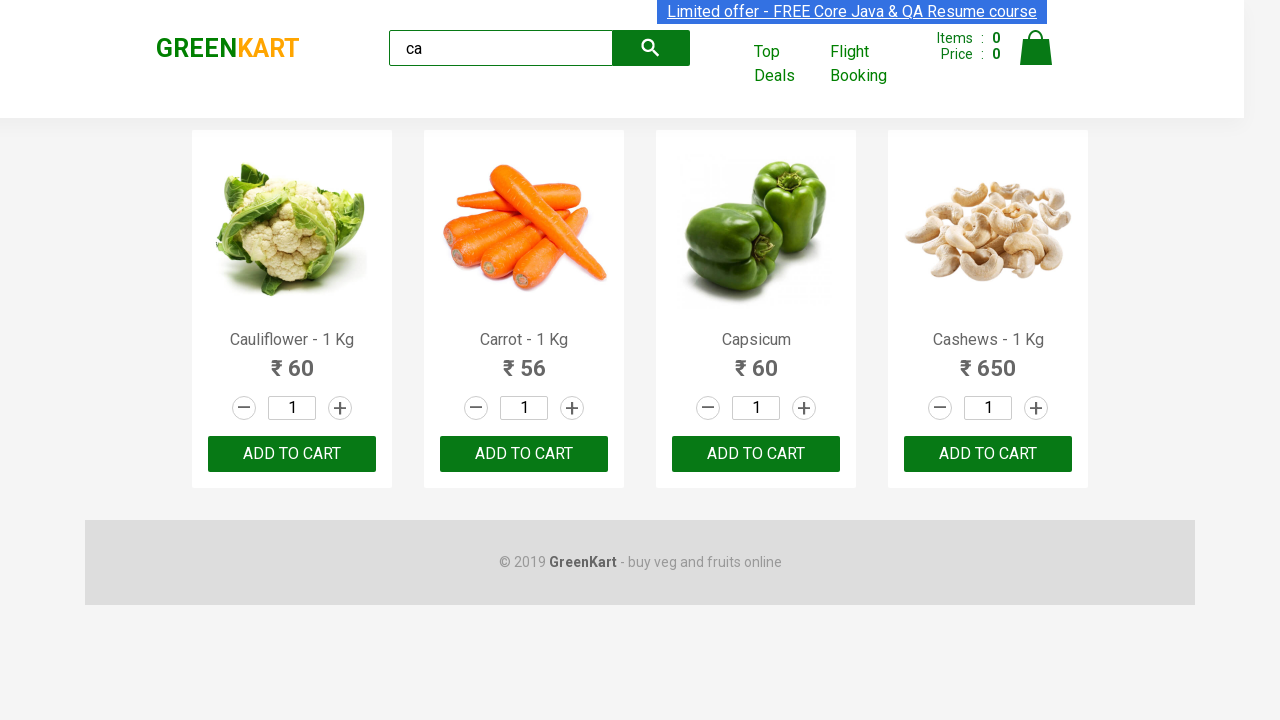